Tests browser window handling by navigating to the Alerts, Frame & Windows section, clicking on Browser Windows, and opening a new window then switching between windows.

Starting URL: https://demoqa.com/

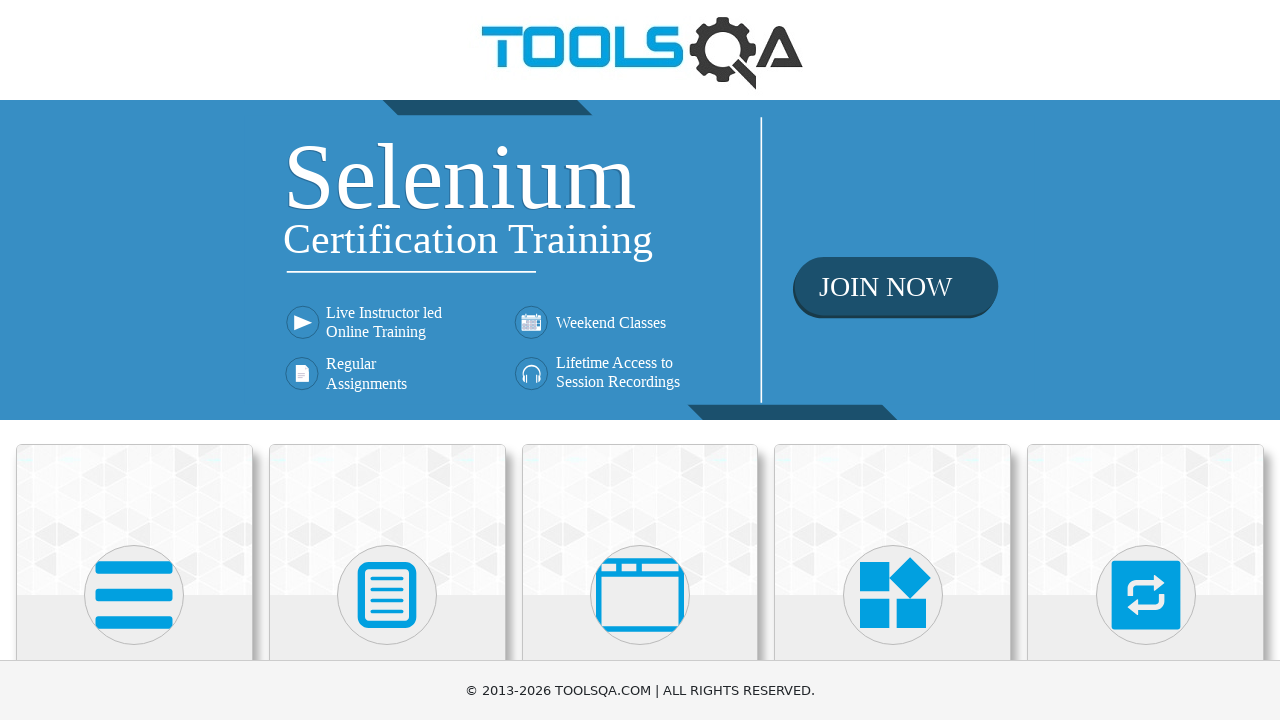

Located 'Alerts, Frame & Windows' menu element
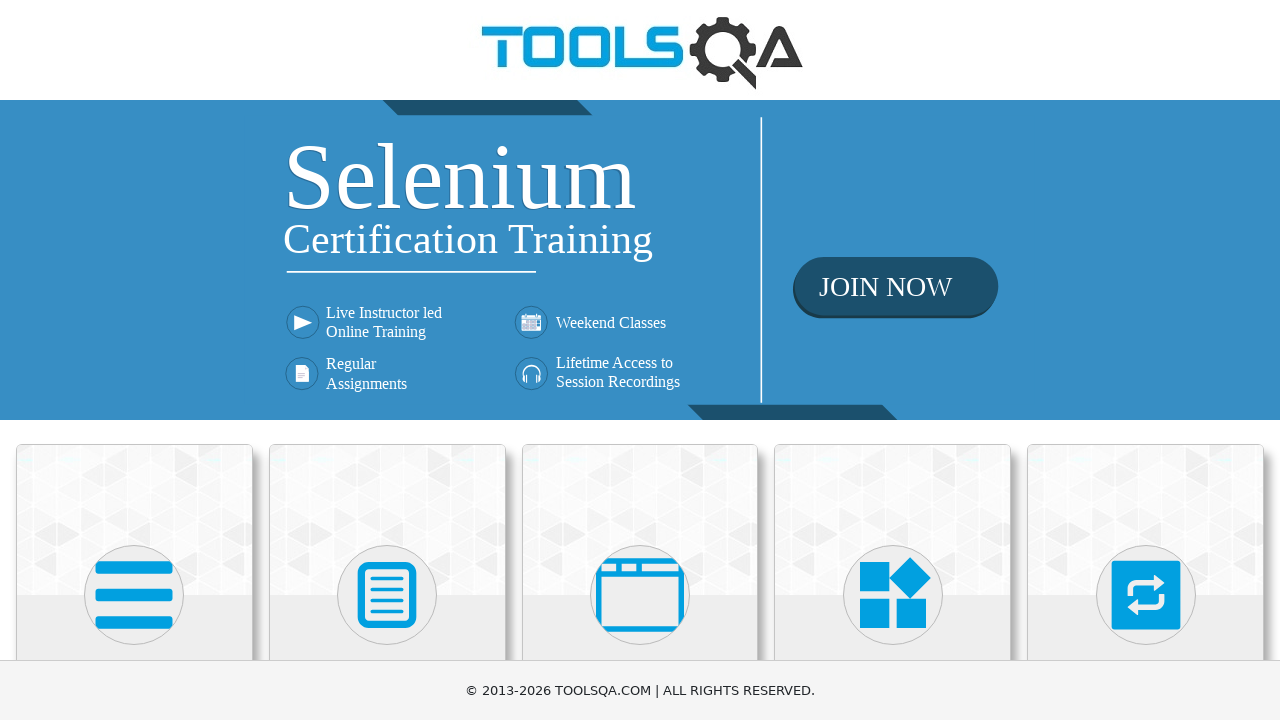

Scrolled 'Alerts, Frame & Windows' menu into view
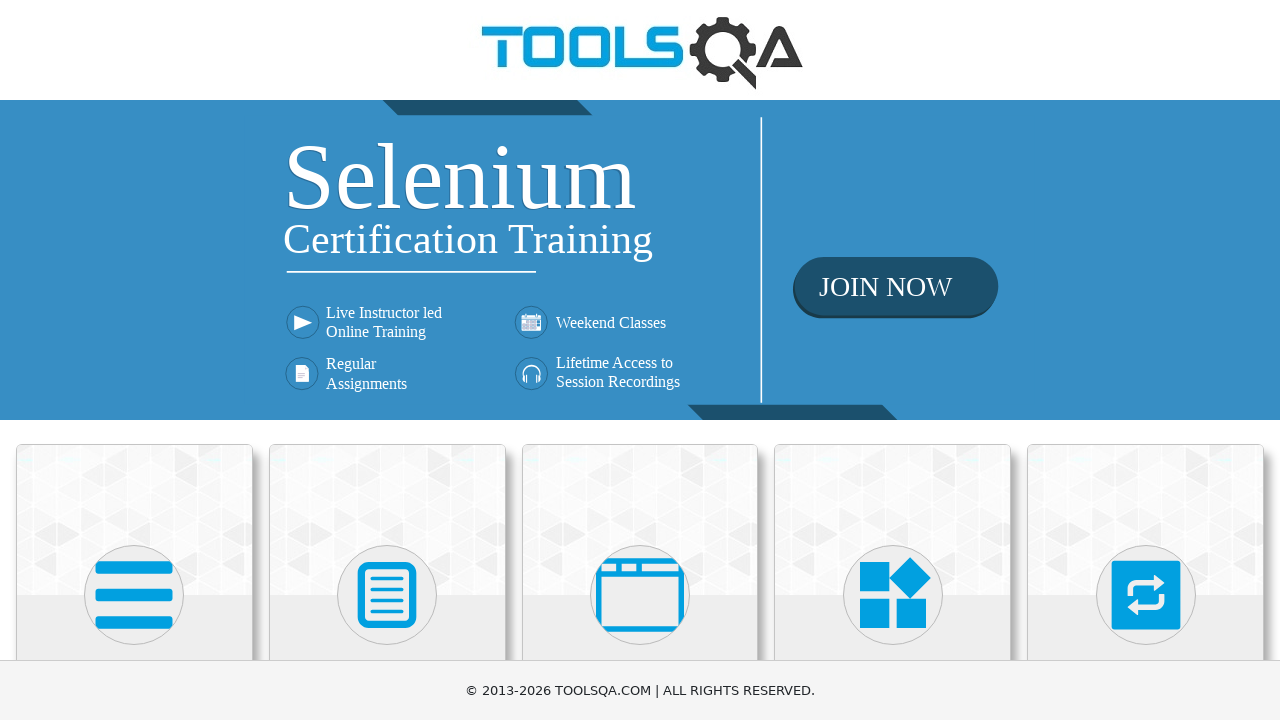

Clicked on 'Alerts, Frame & Windows' menu at (640, 360) on xpath=//h5[text()='Alerts, Frame & Windows']
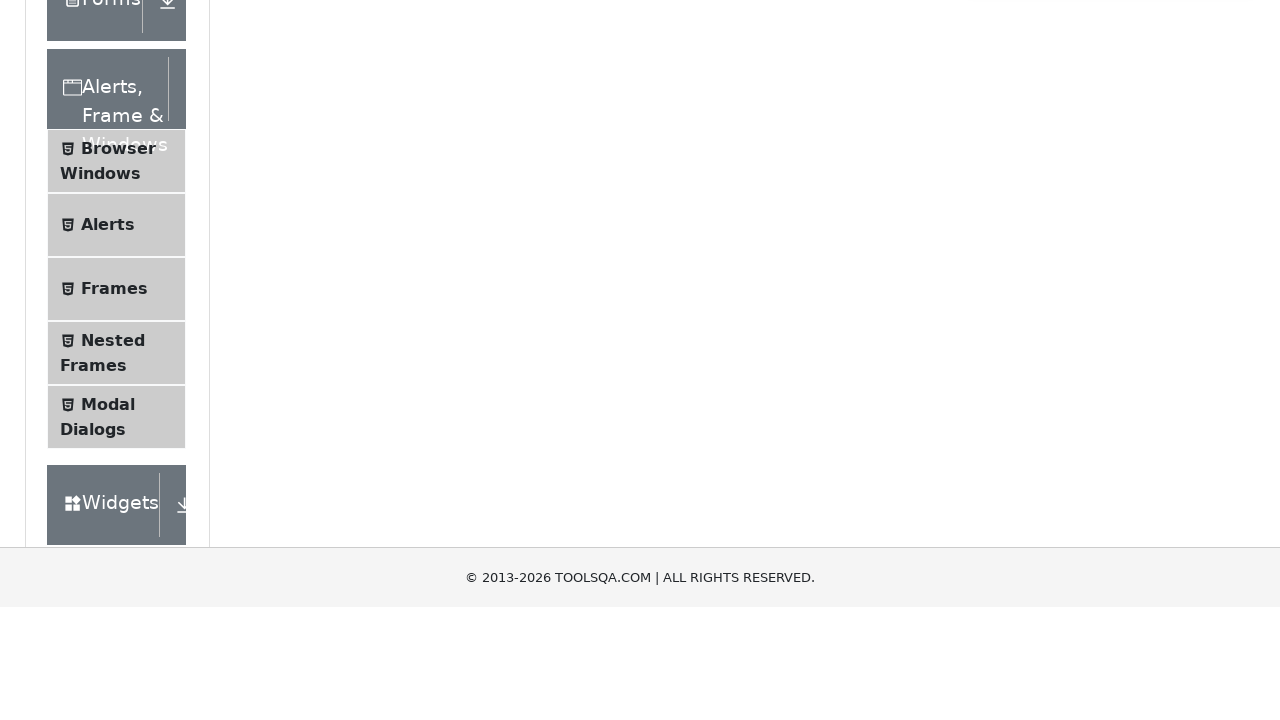

Located 'Browser Windows' submenu element
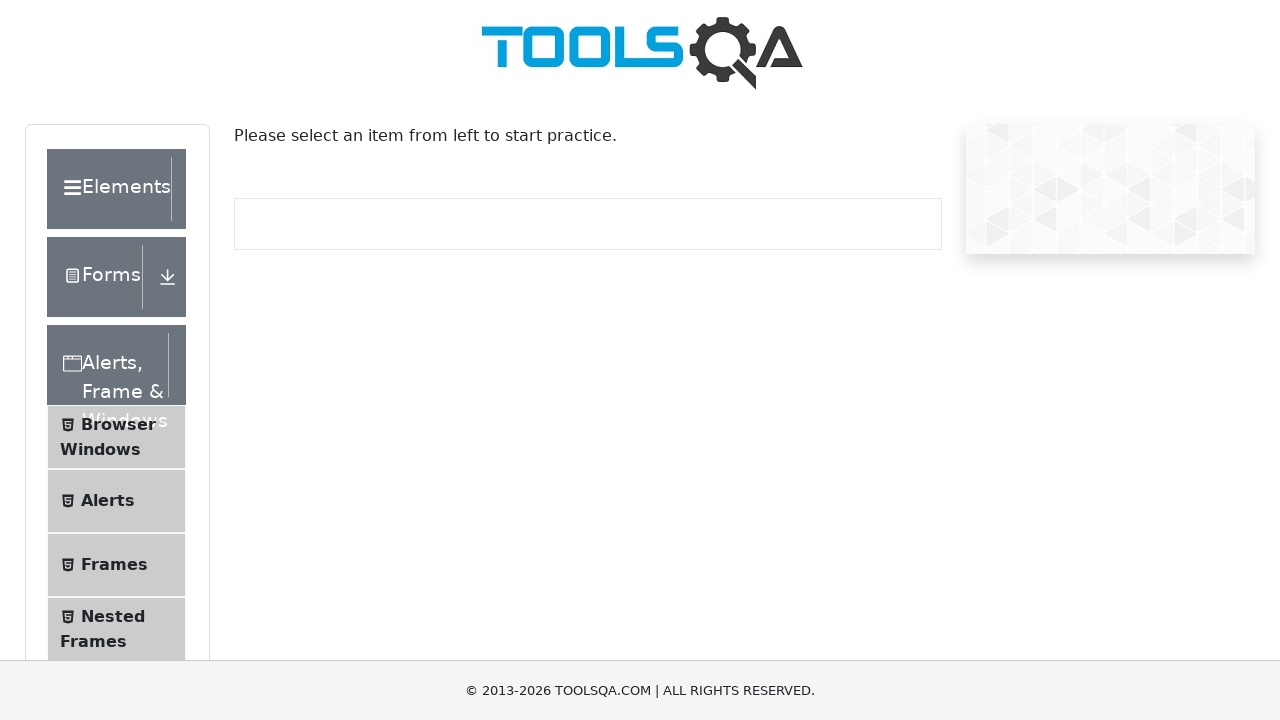

Scrolled 'Browser Windows' submenu into view
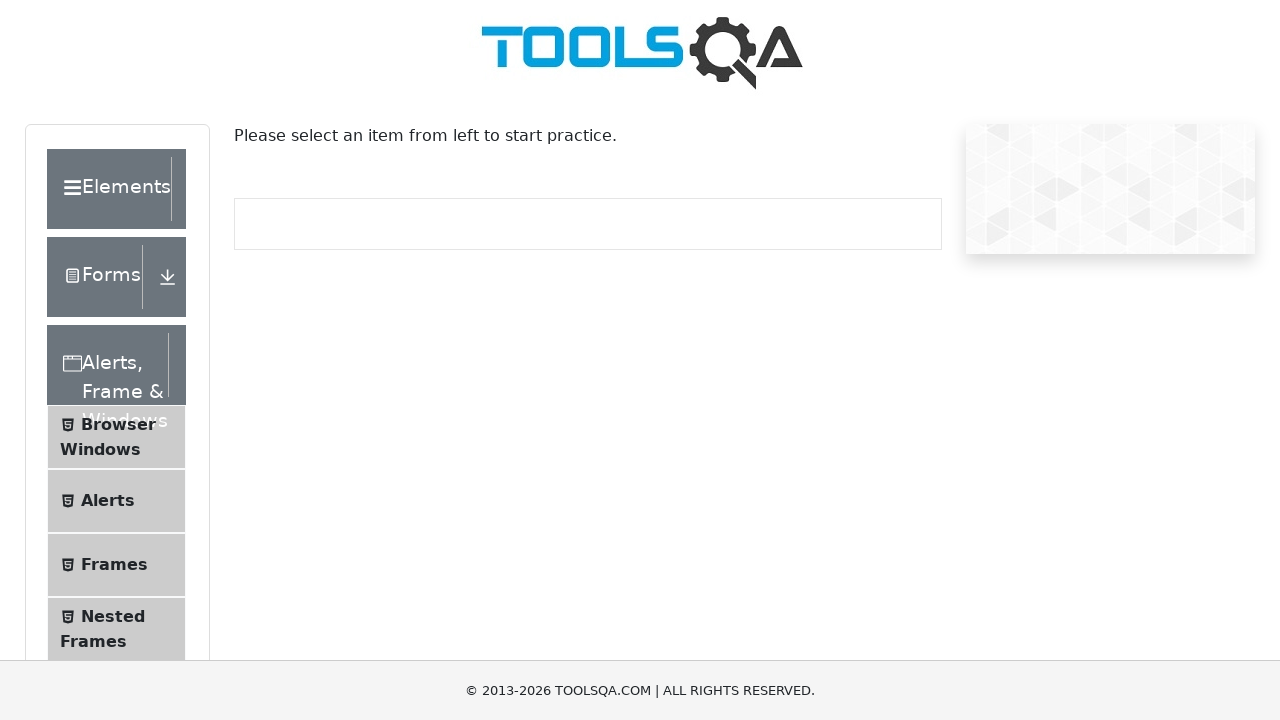

Clicked on 'Browser Windows' submenu at (118, 424) on xpath=//span[text()='Browser Windows']
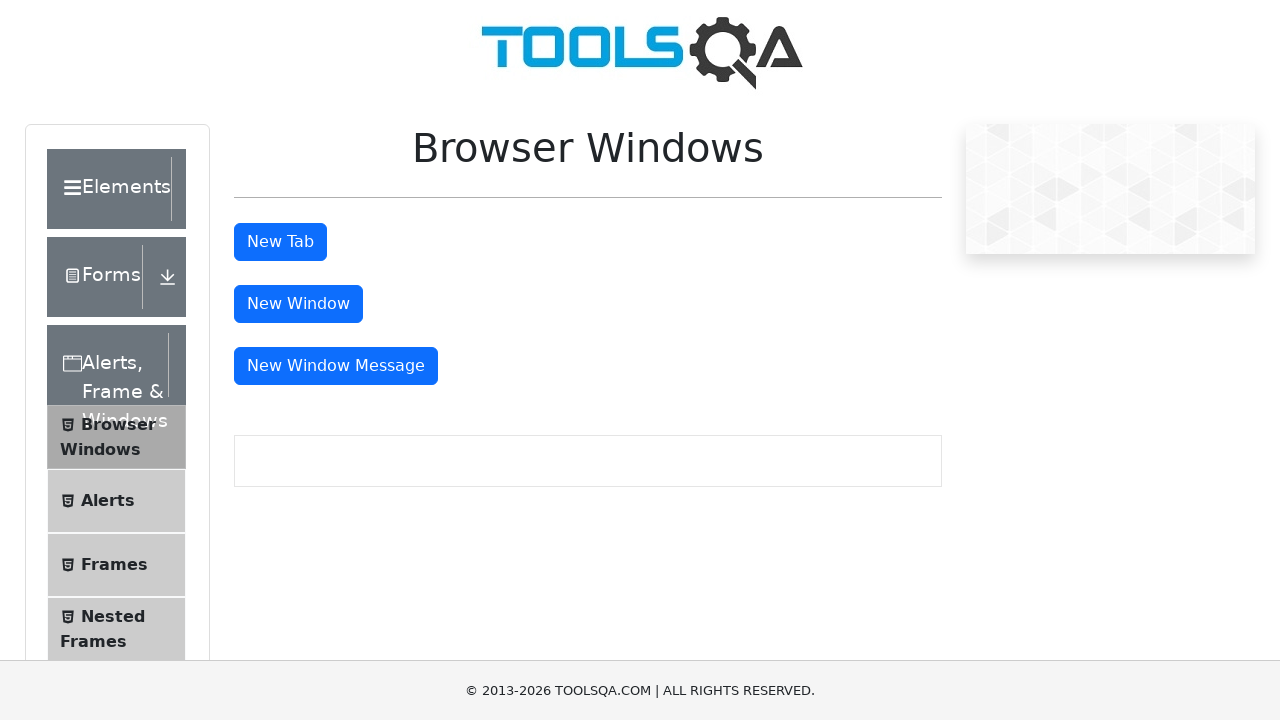

Browser Windows page loaded and 'New Window' button appeared
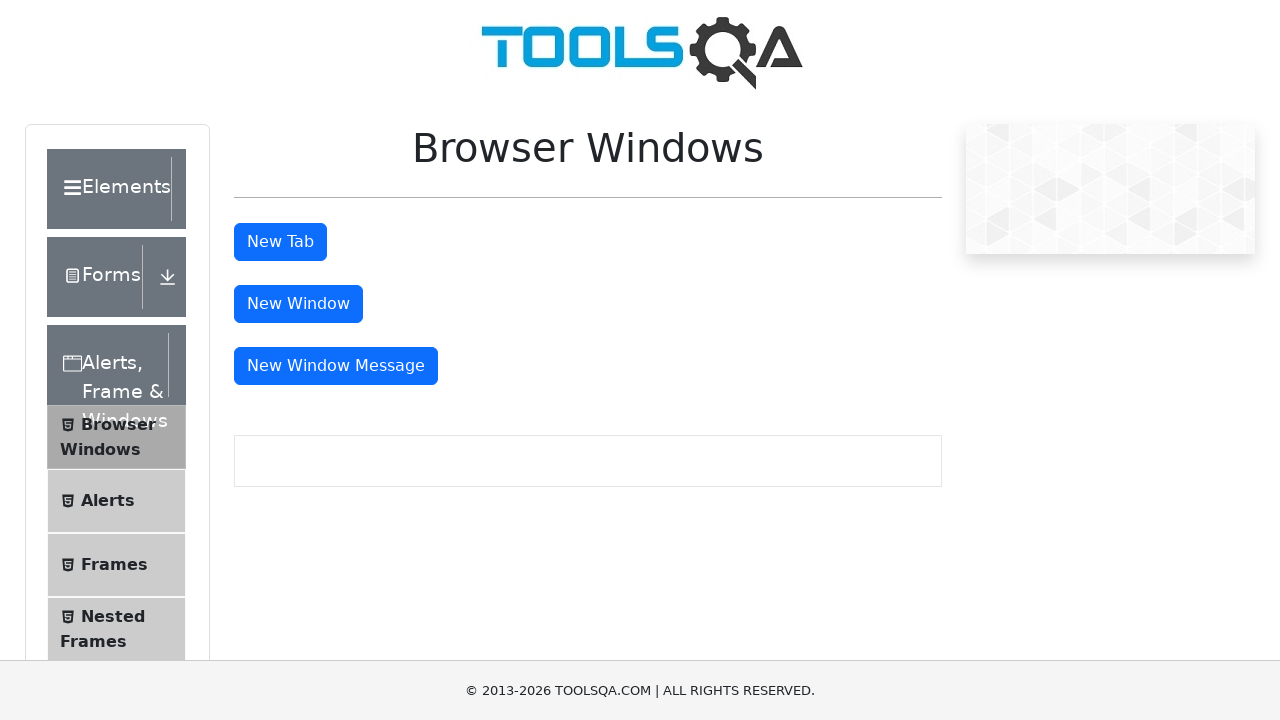

Clicked 'New Window' button to open a new window at (298, 304) on #windowButton
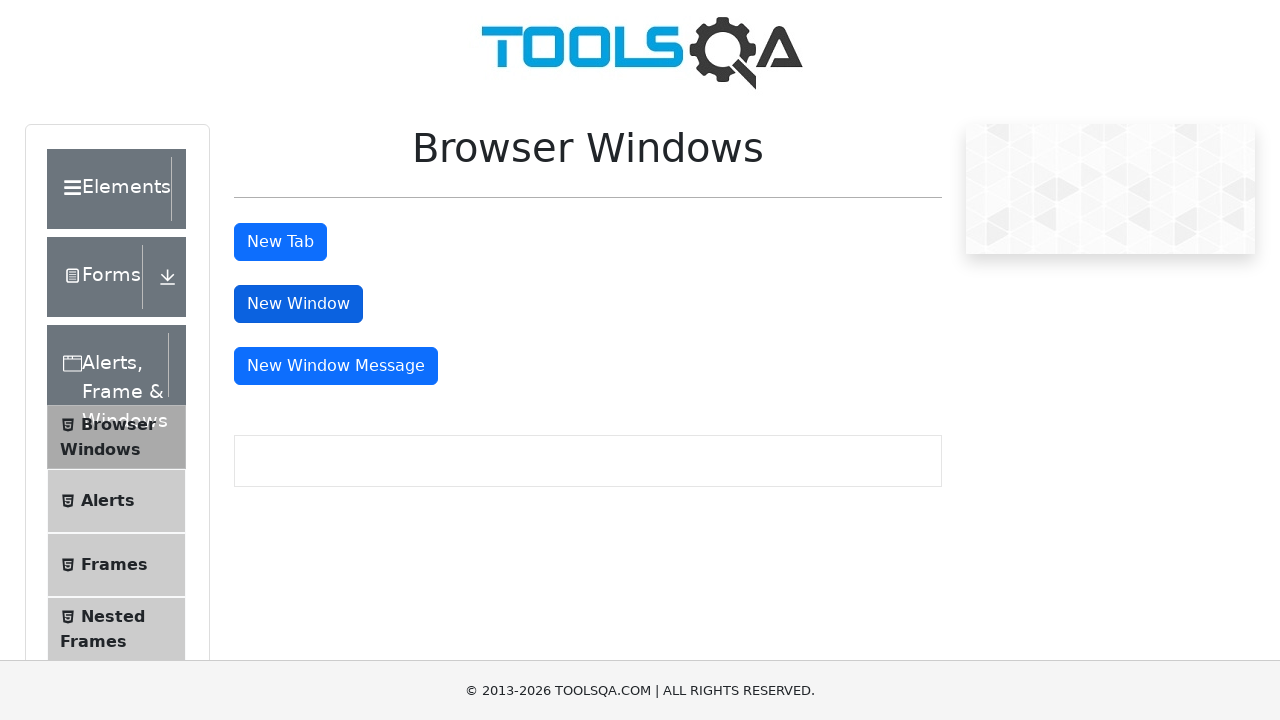

New window opened and captured
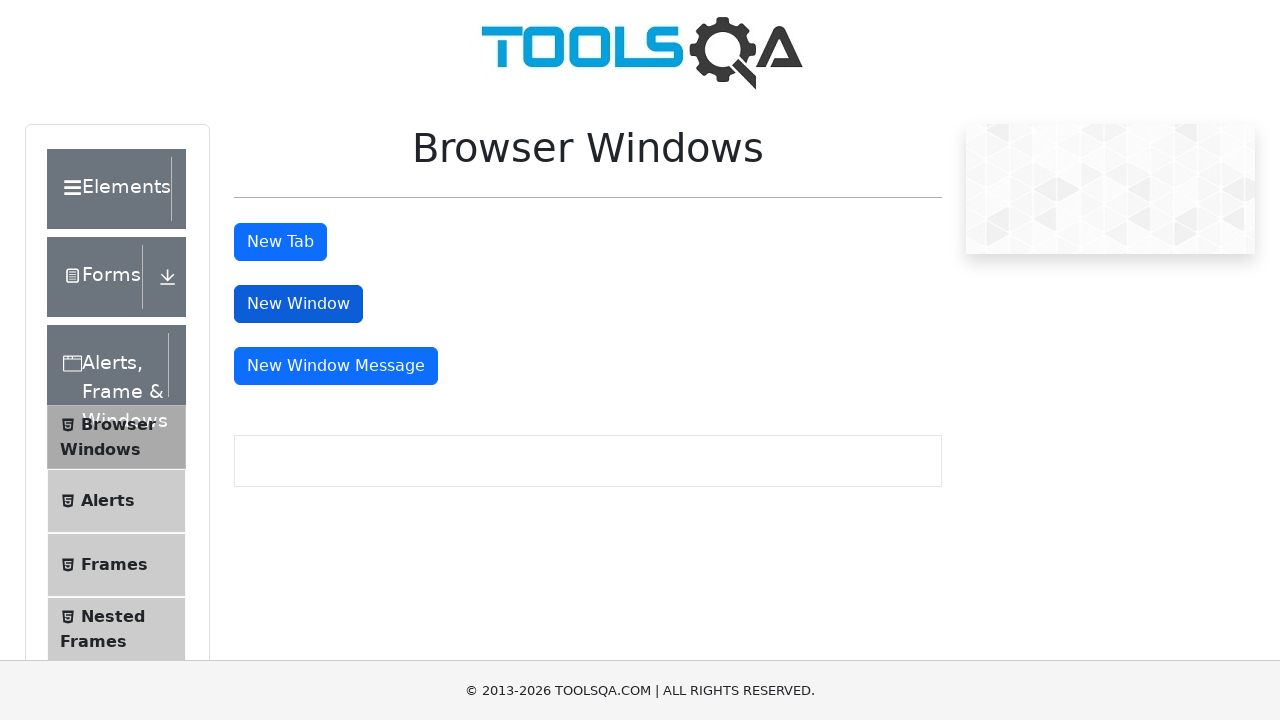

New window page fully loaded
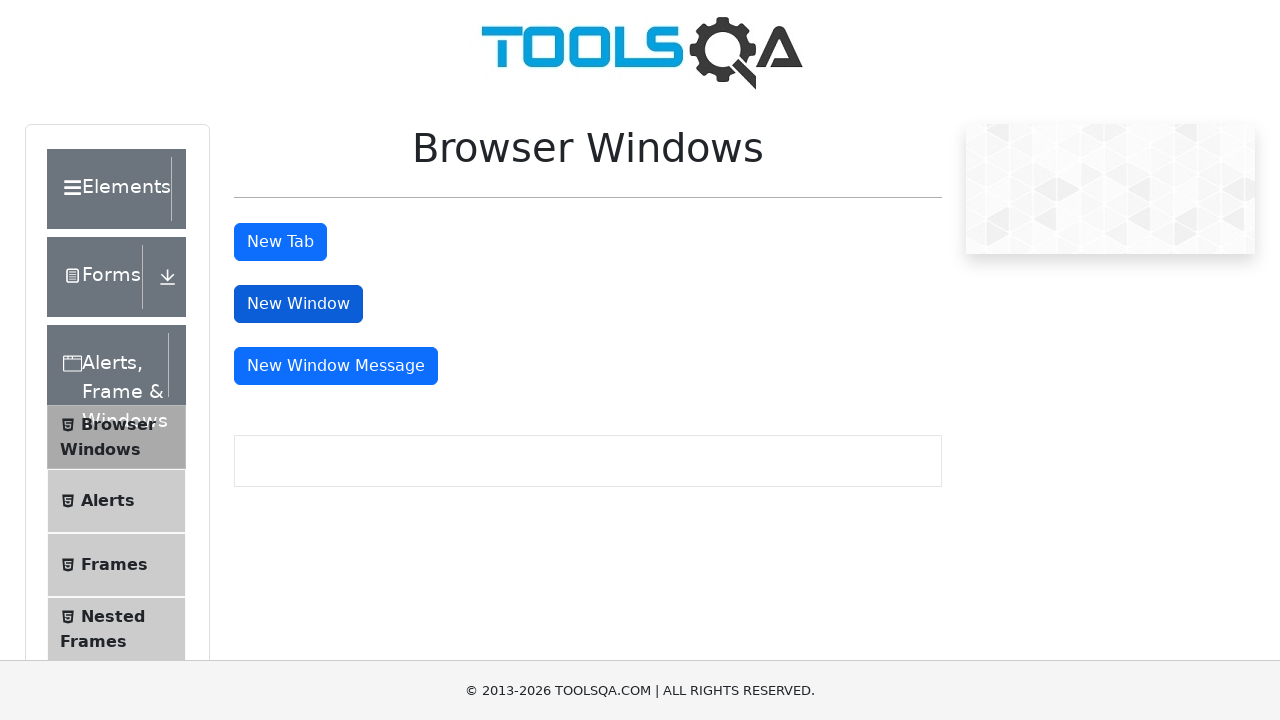

Switched back to original browser window
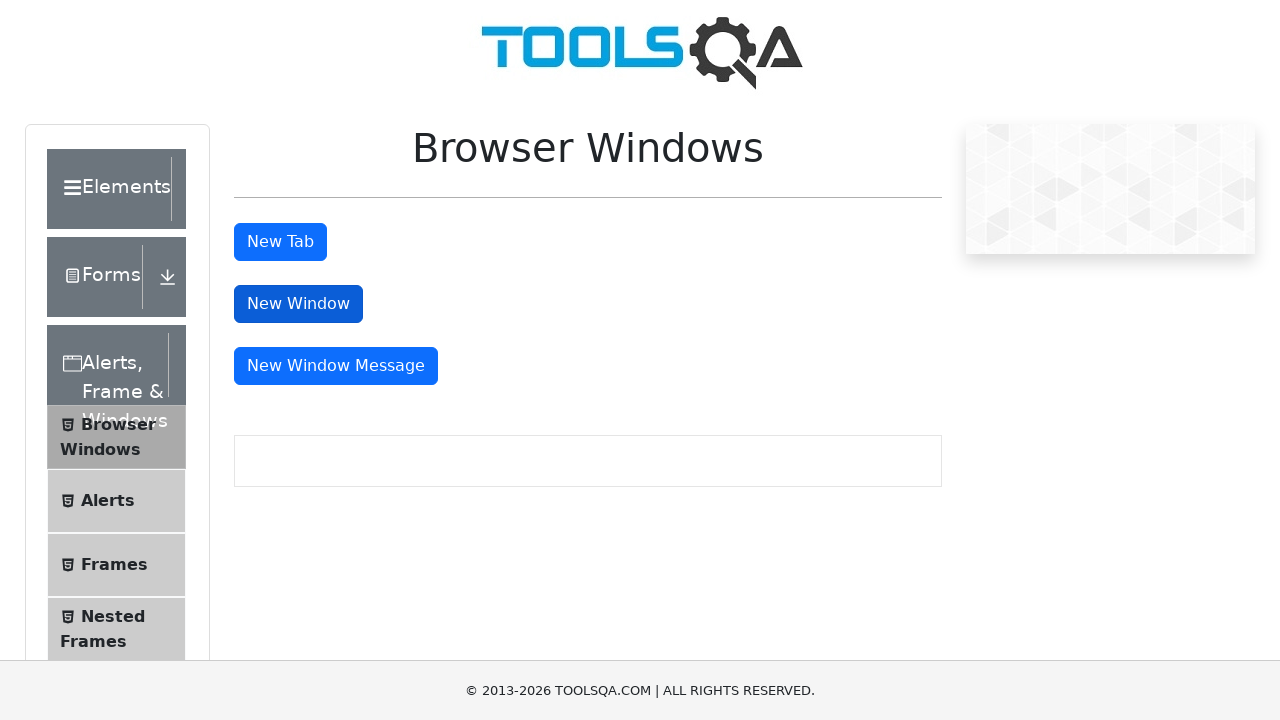

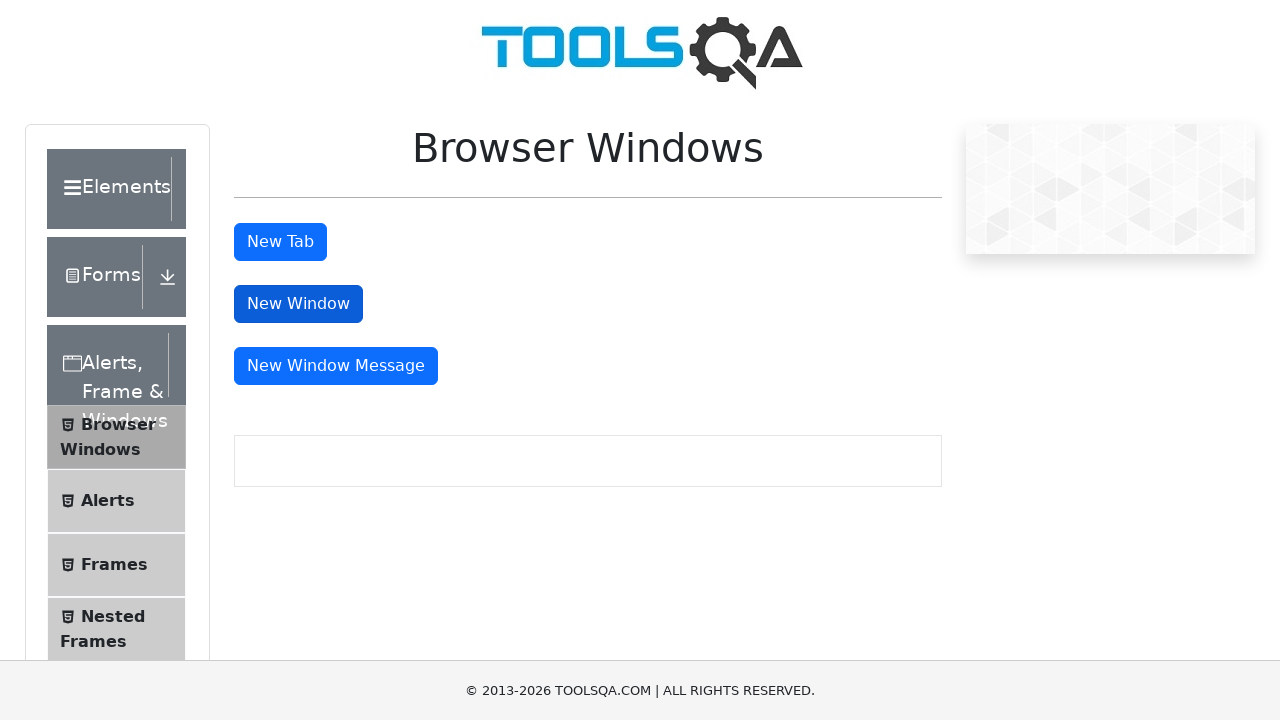